Tests navigation to the "0-9" category page by clicking Browse Languages menu, then the 0 submenu, and verifying the page header displays "Category 0-9".

Starting URL: https://99-bottles-of-beer.net/

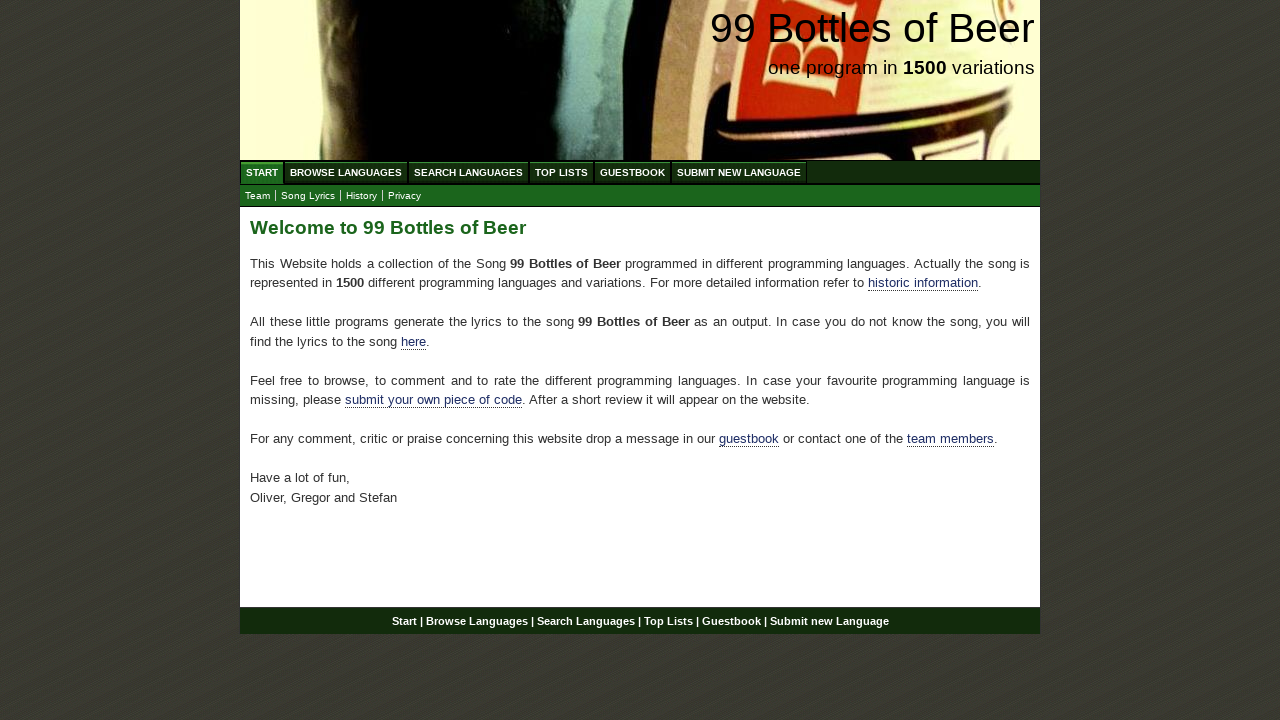

Clicked Browse Languages menu at (346, 172) on xpath=//ul[@id='menu']/li/a[@href='/abc.html']
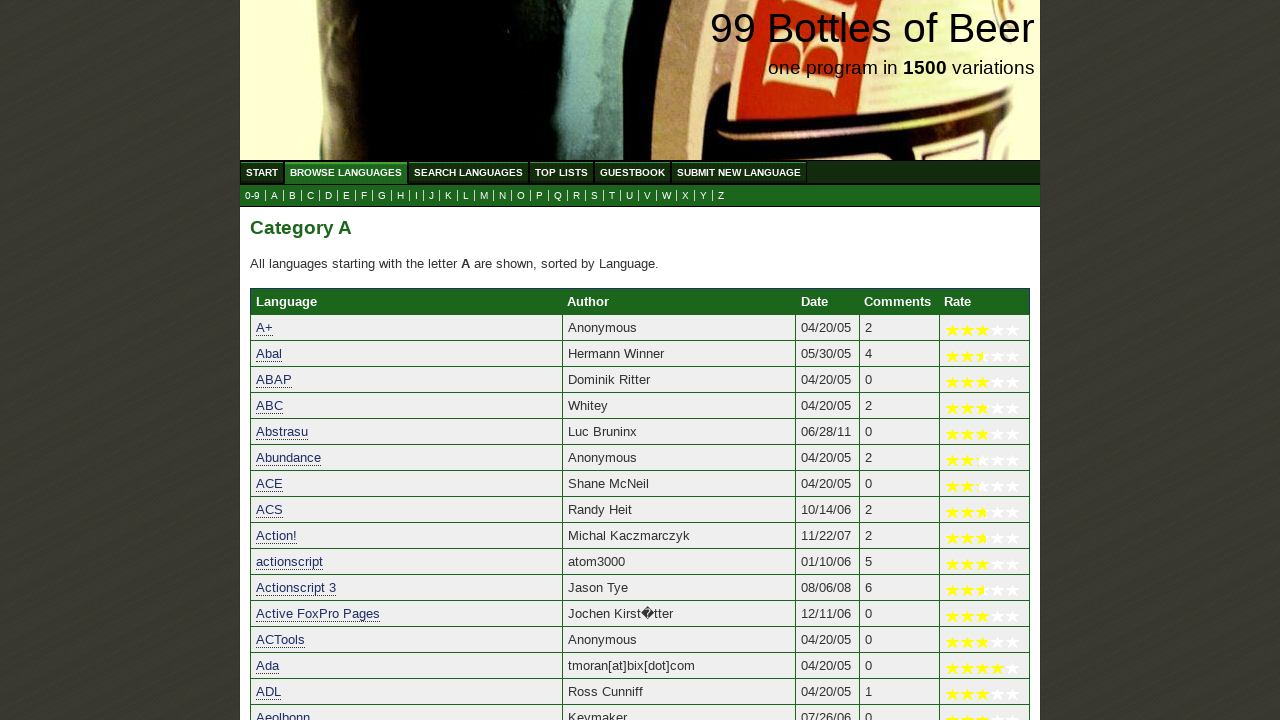

Clicked 0-9 submenu item at (252, 196) on xpath=//ul[@id='submenu']/li/a[@href='0.html']
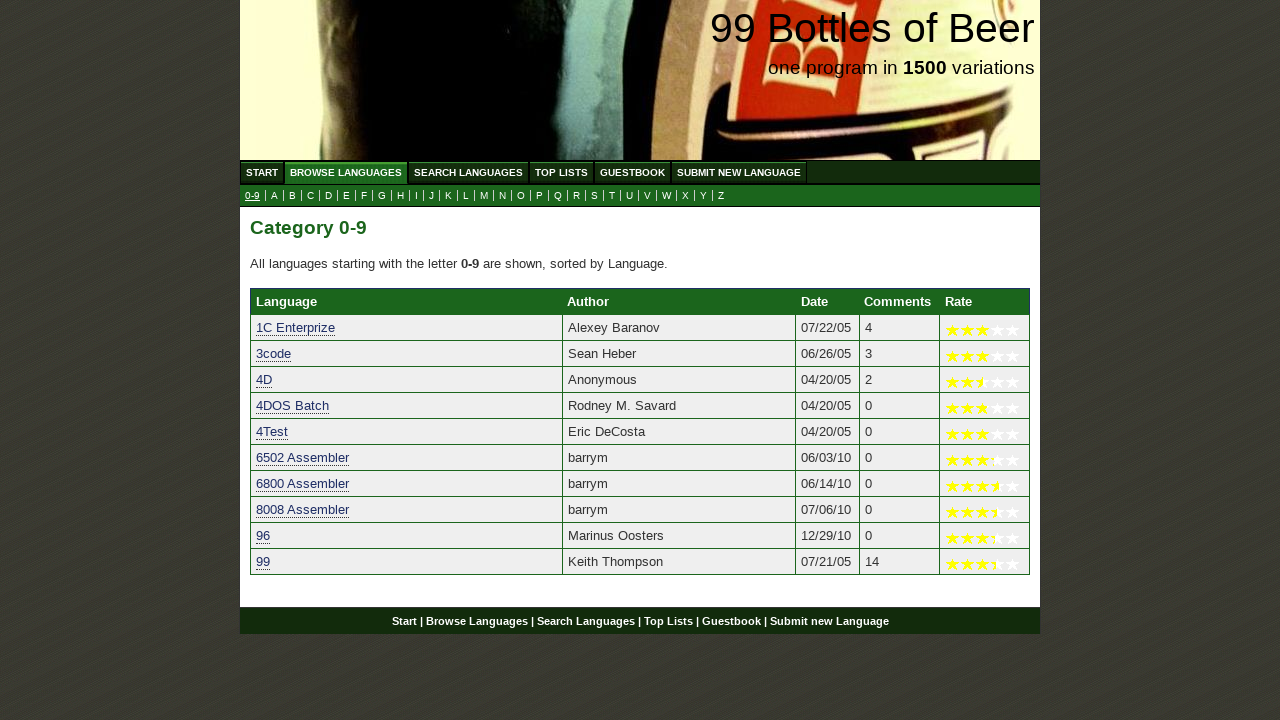

Page header loaded
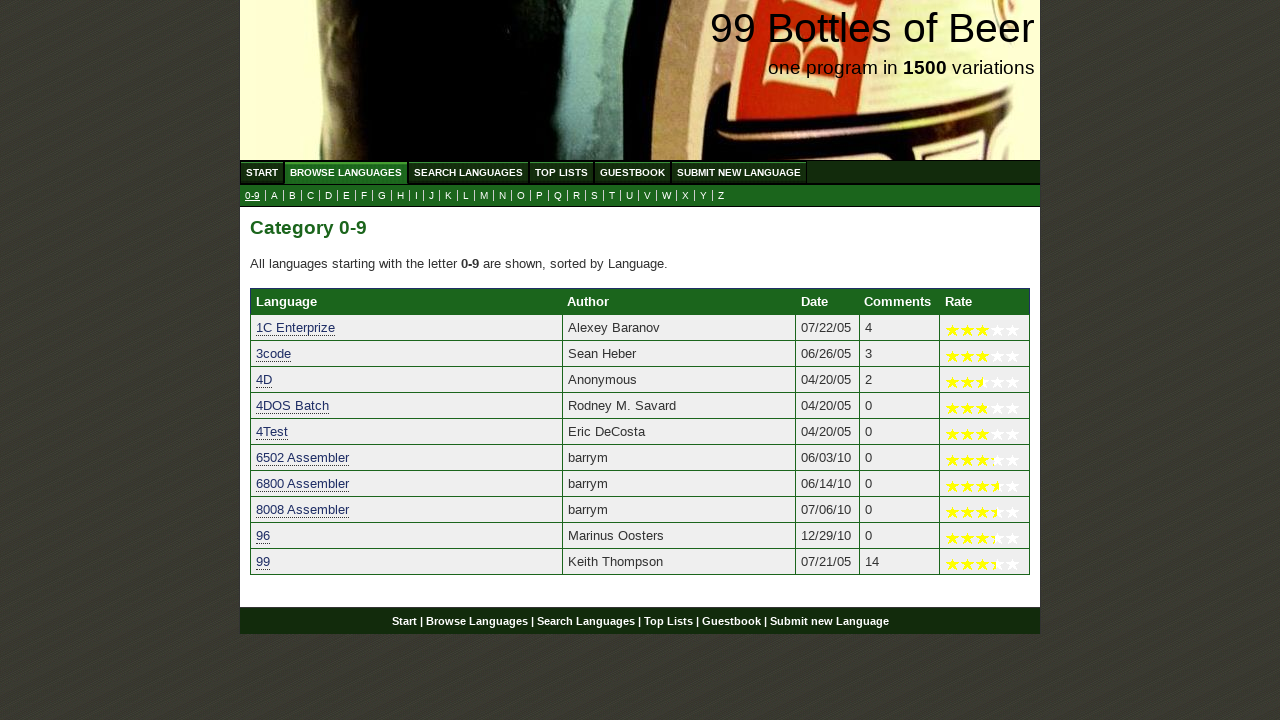

Retrieved header text: 'Category 0-9'
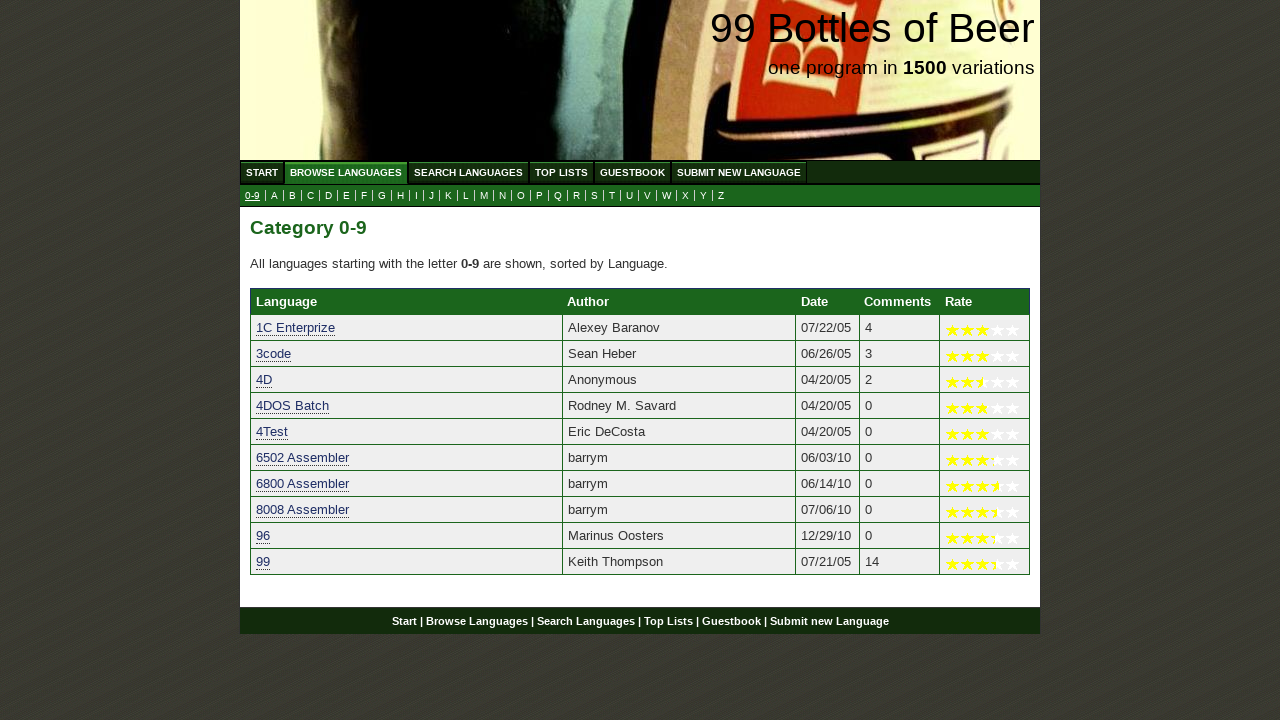

Verified header displays 'Category 0-9'
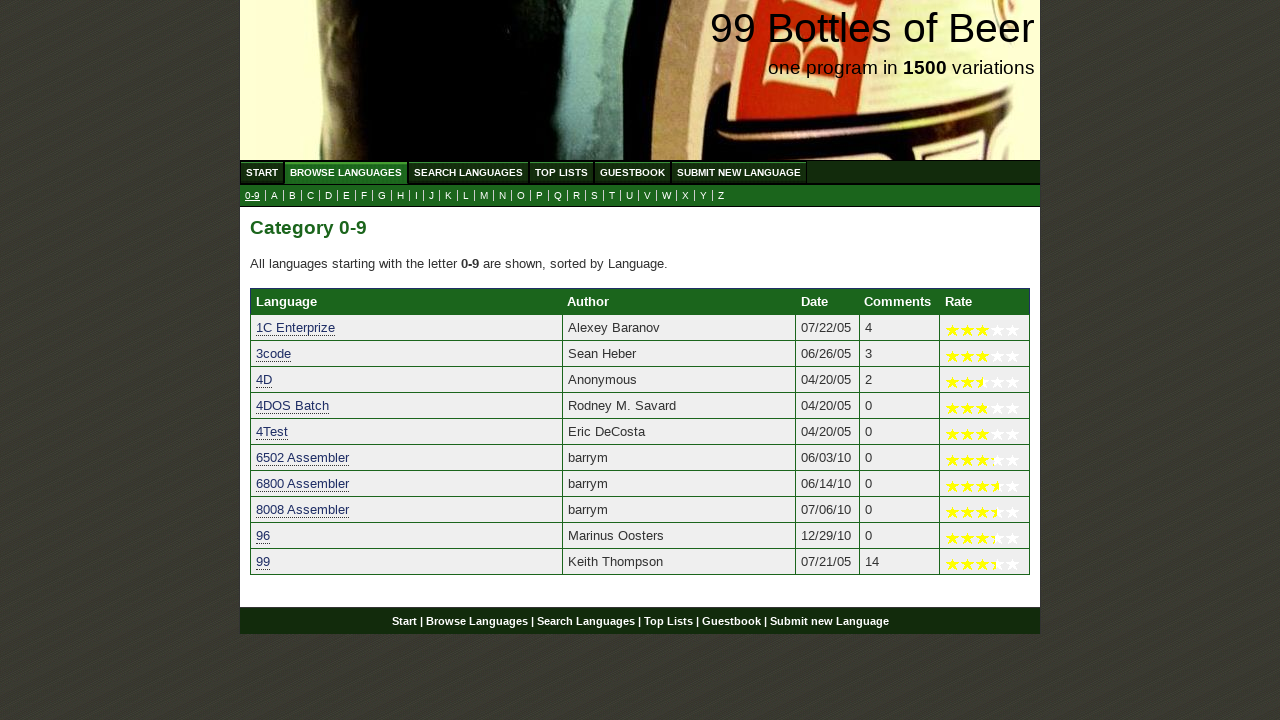

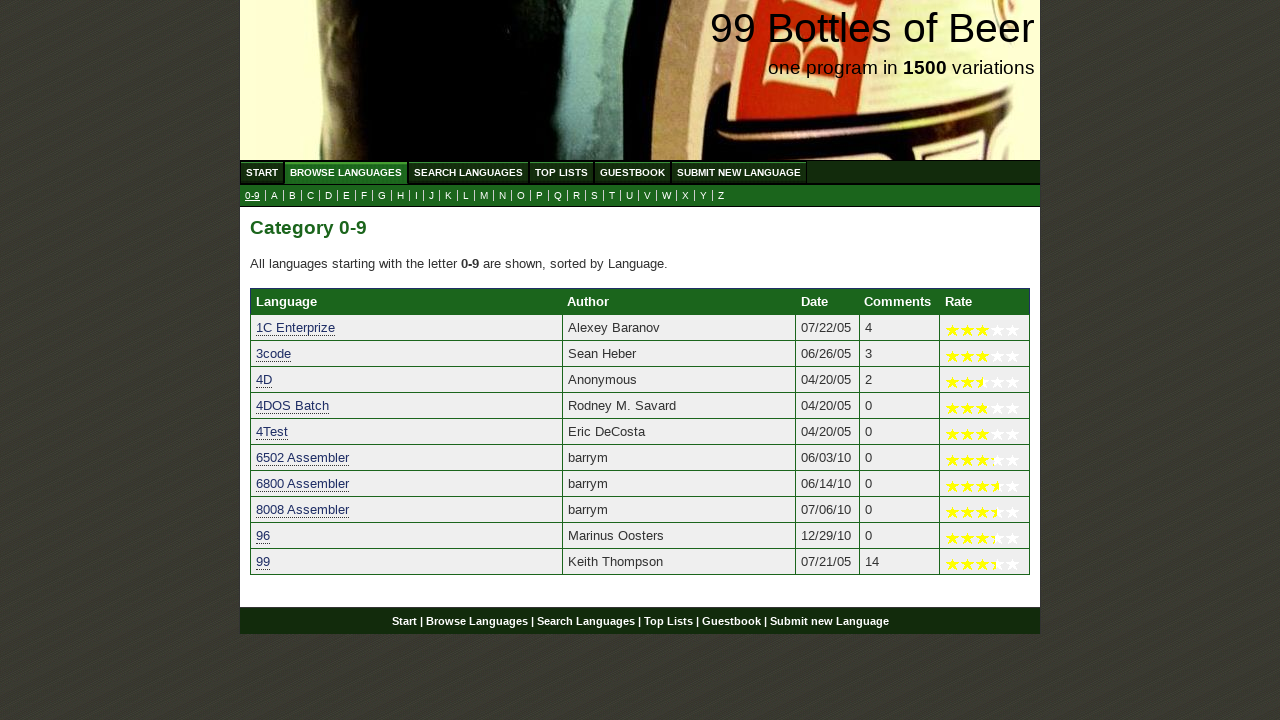